Tests the contact form submission by filling in email, name, and message fields, then clicking send and verifying the success dialog

Starting URL: https://www.demoblaze.com/

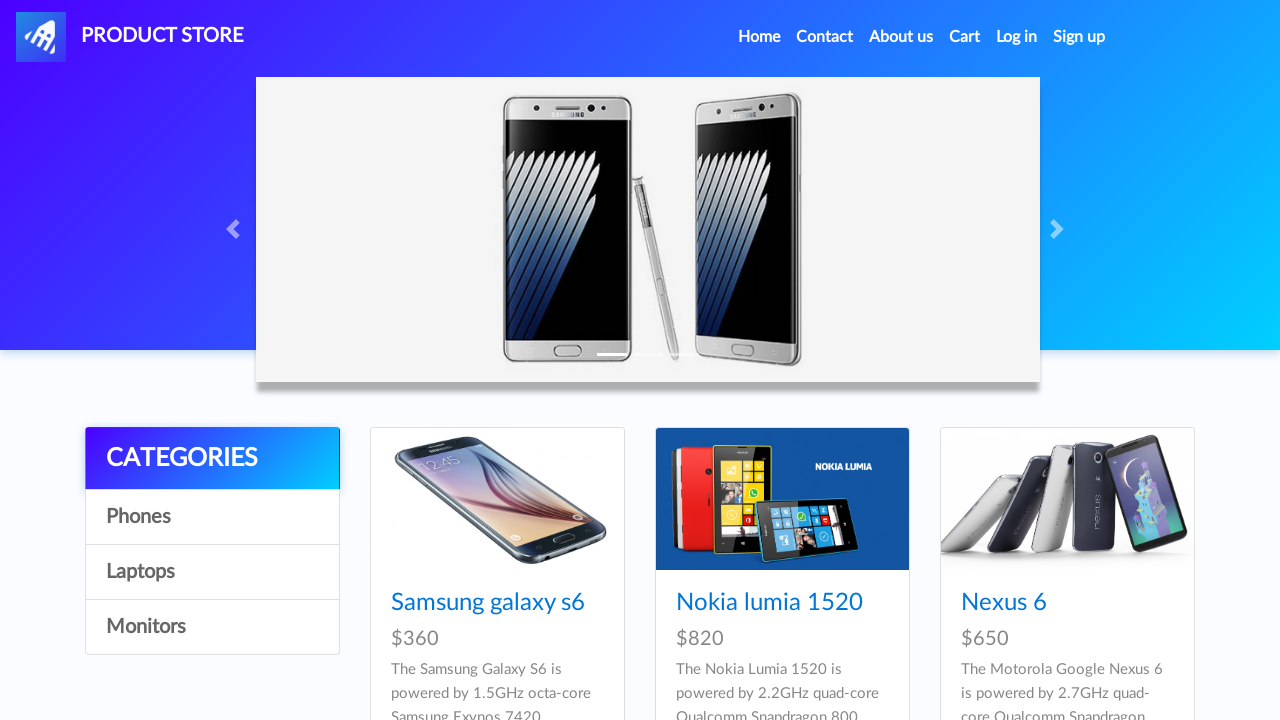

Set up dialog handler to accept confirmations
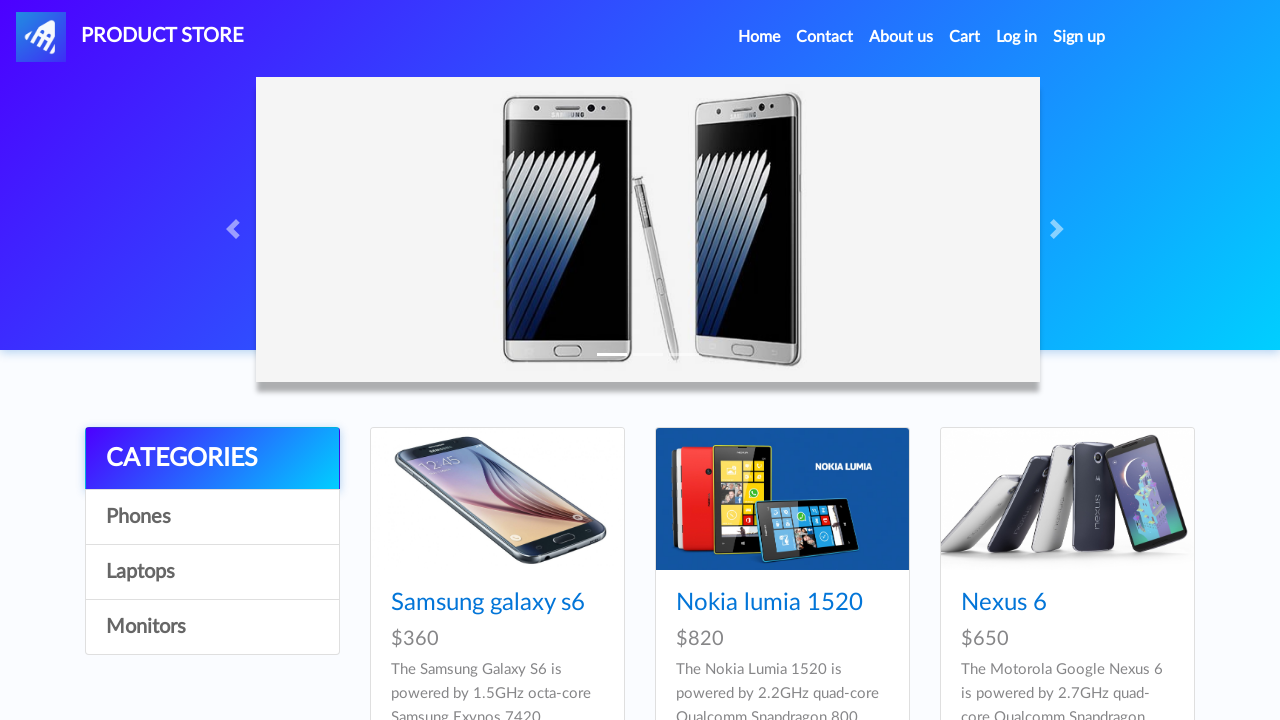

Clicked the Contact link at (825, 37) on internal:role=link[name="Contact"i]
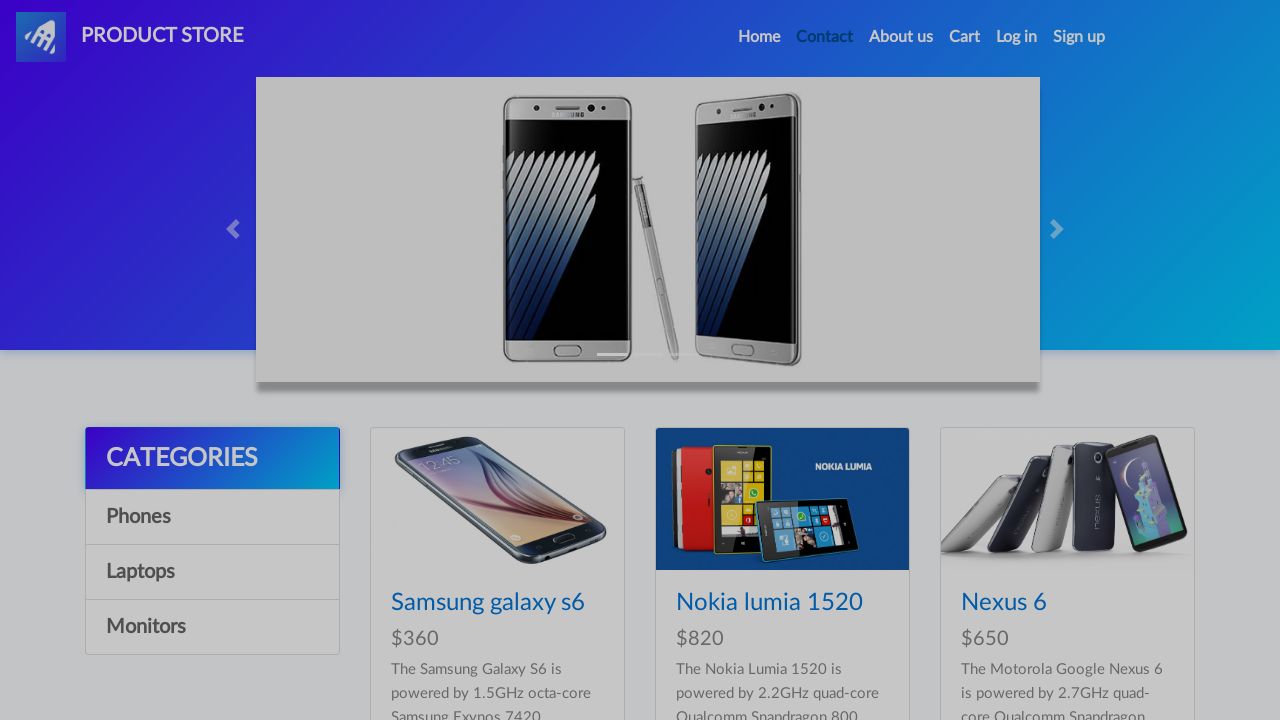

Contact modal appeared with email field visible
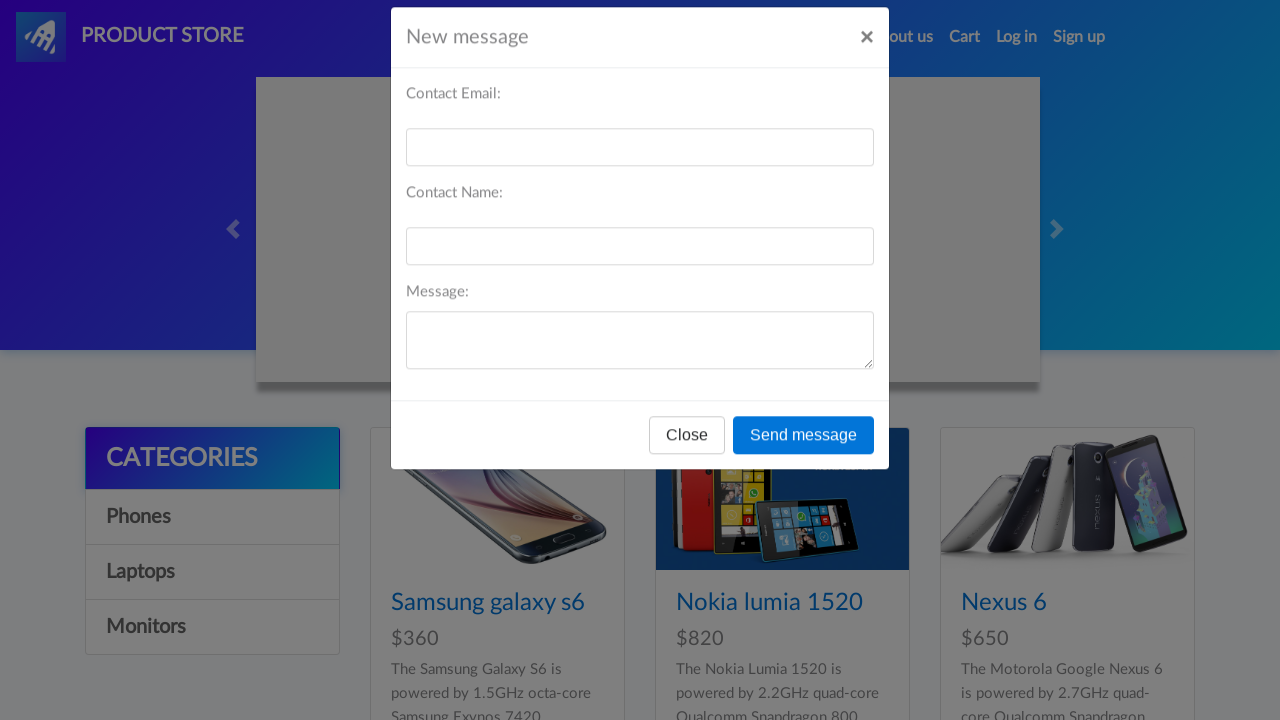

Filled recipient email field with 'user_test@example.com' on #recipient-email
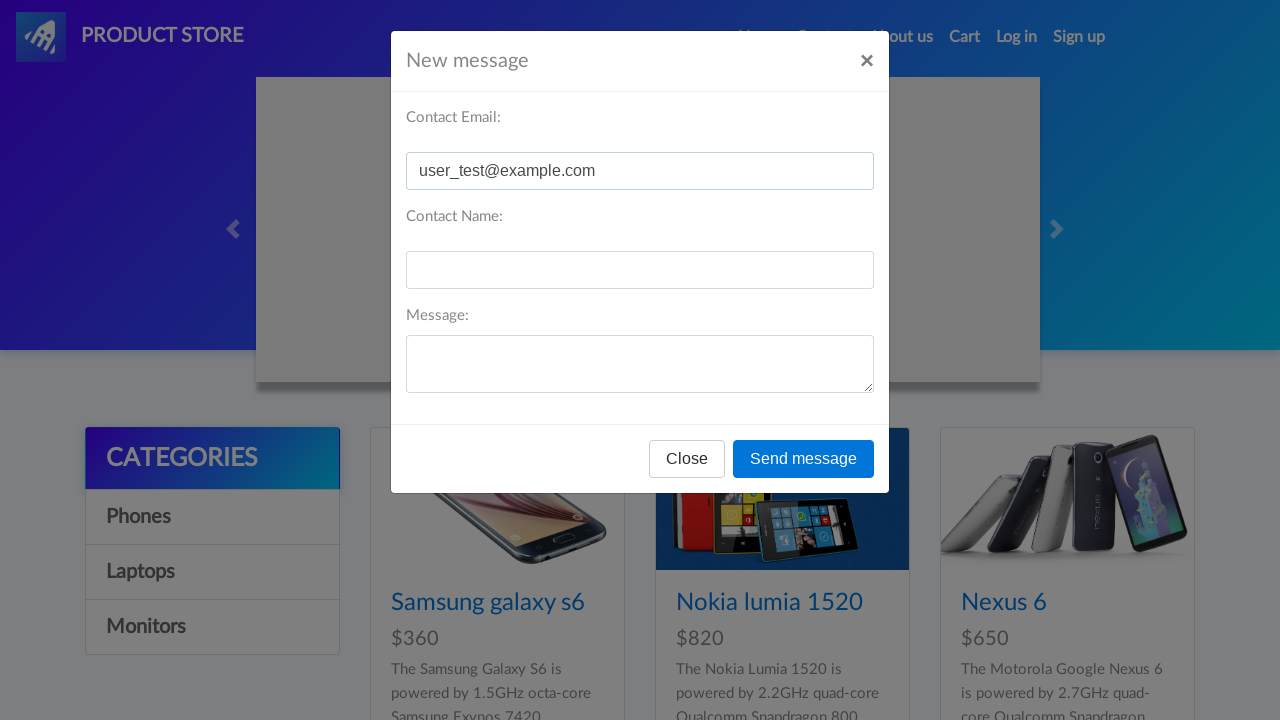

Filled contact name field with 'John Smith' on internal:label="Contact Email:"i
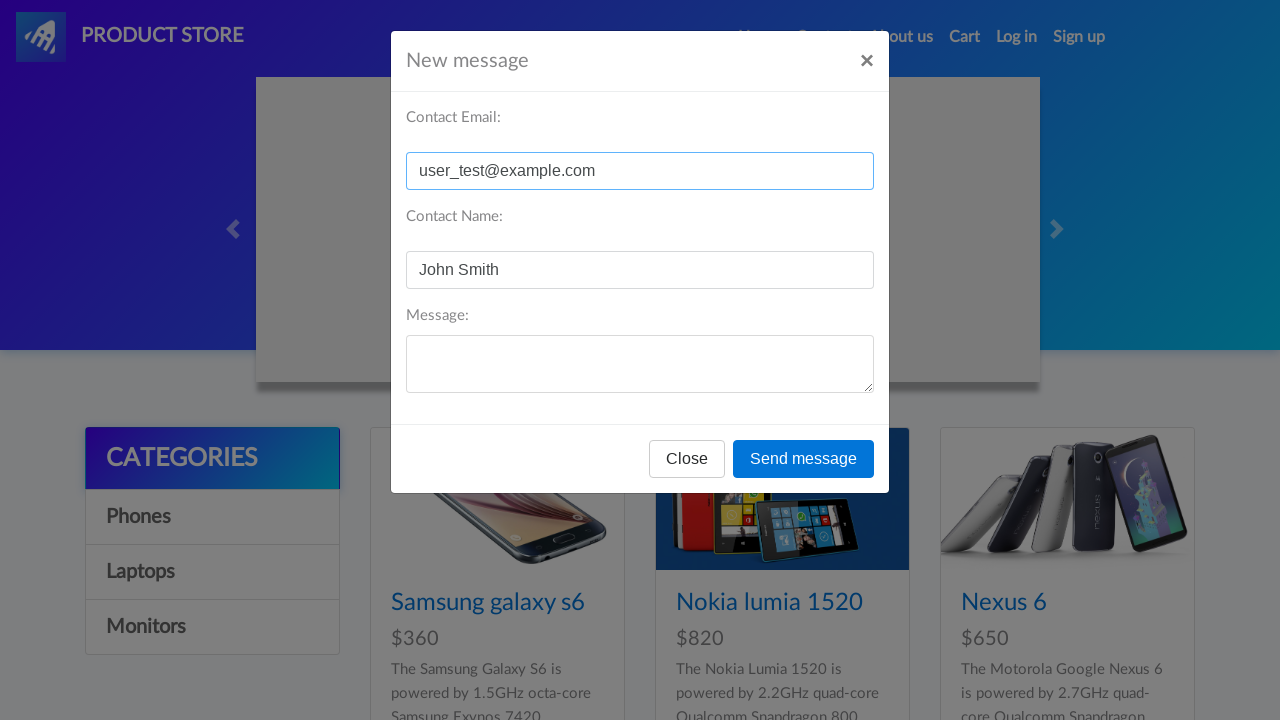

Filled message field with test message on internal:label="Message:"i
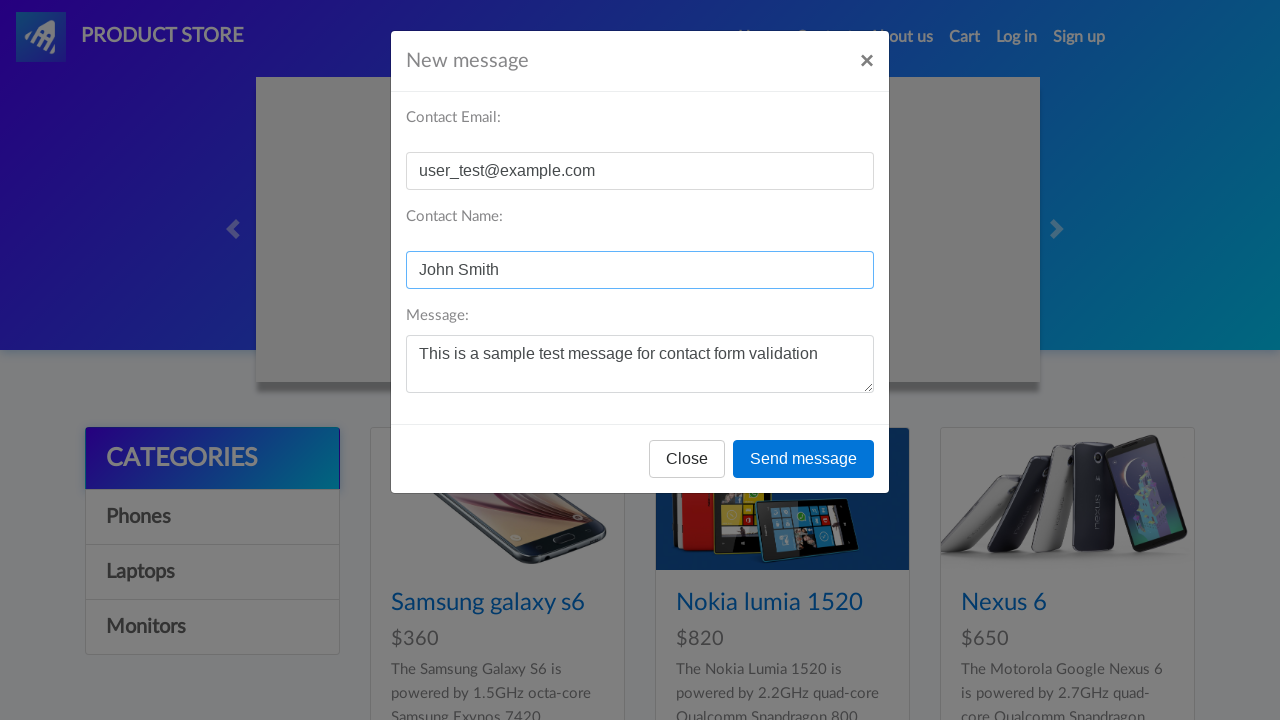

Clicked Send message button to submit contact form at (804, 459) on internal:role=button[name="Send message"i]
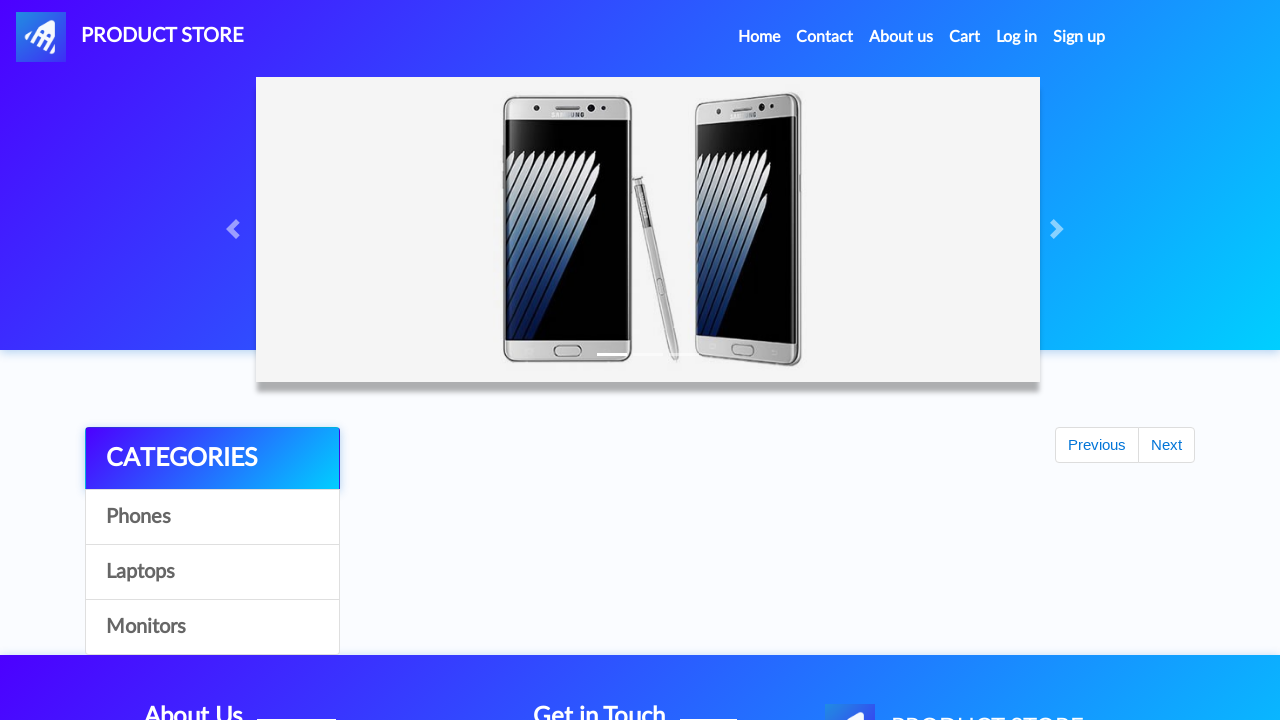

Waited for success dialog to appear and be handled
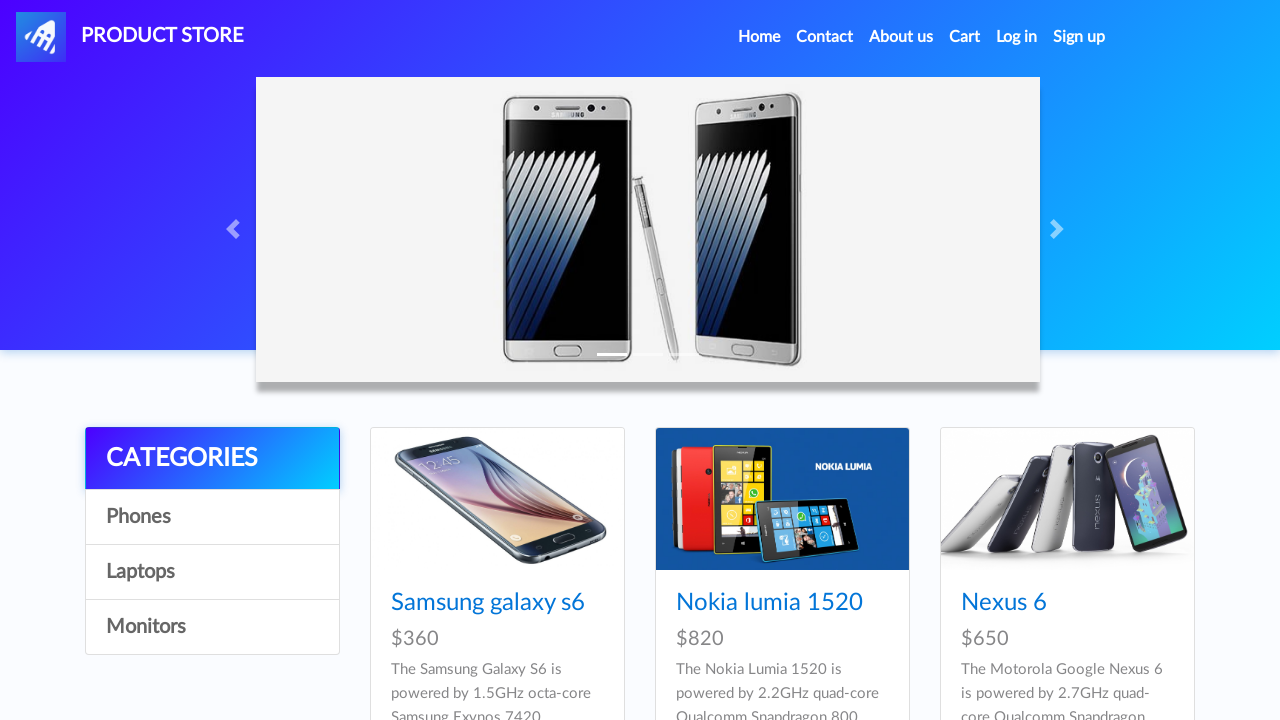

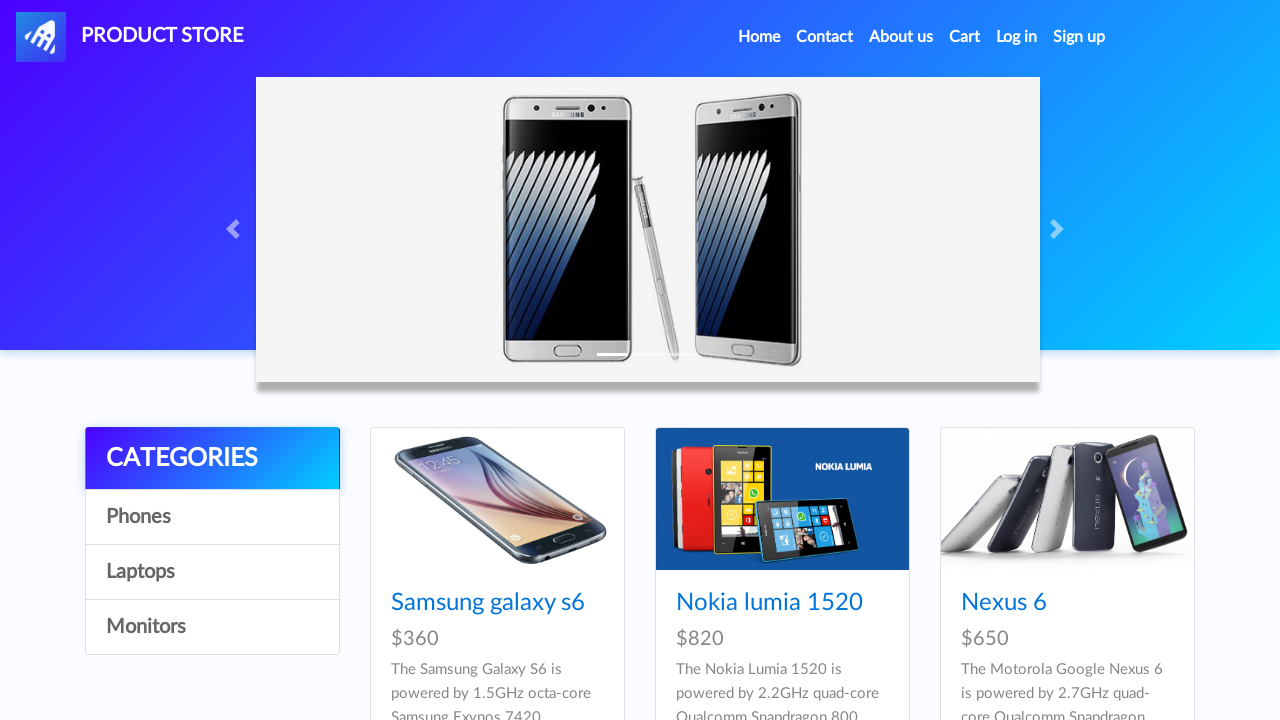